Tests calculator 7*7 operation using keyboard input

Starting URL: http://mhunterak.github.io/calc.html

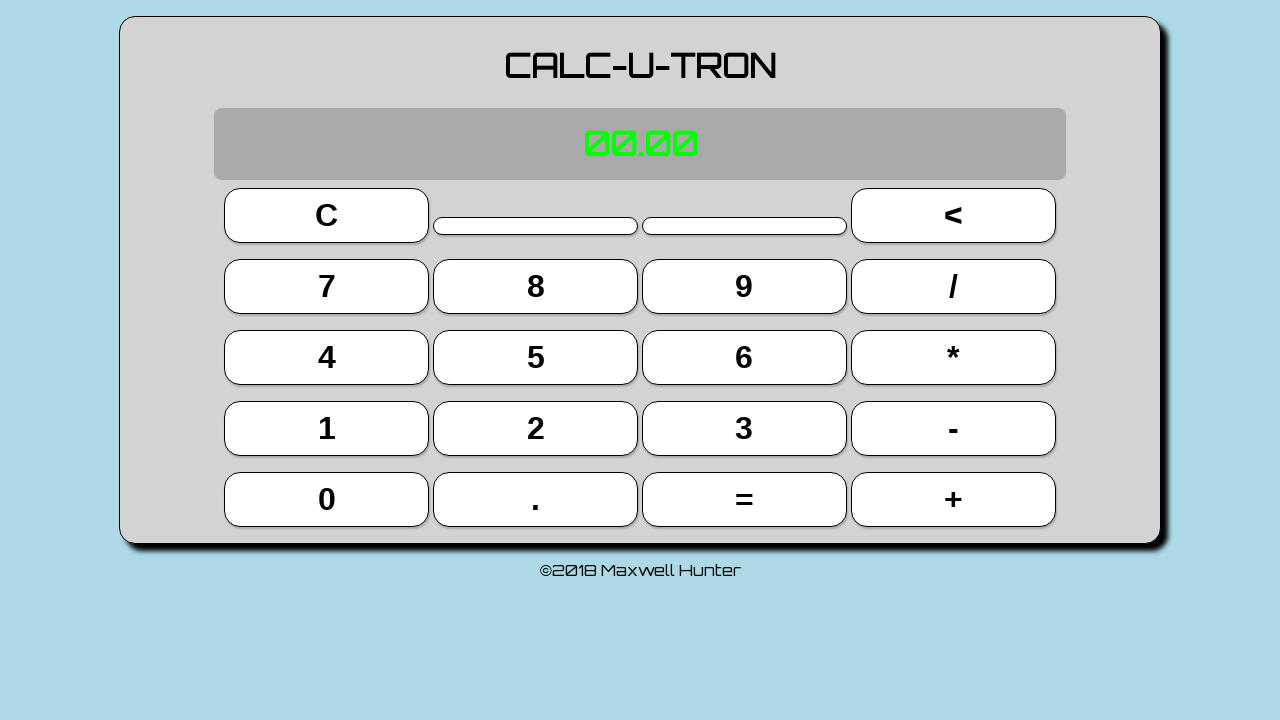

Waited for page to load (domcontentloaded)
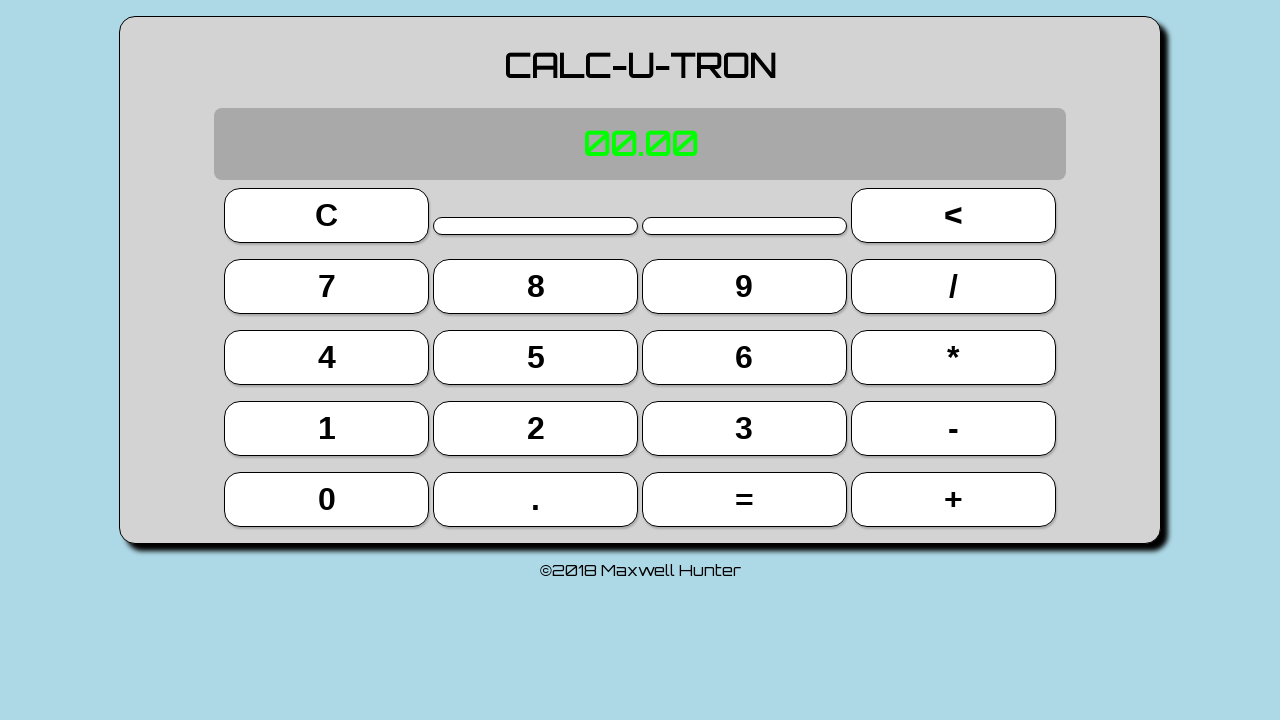

Pressed '7' key
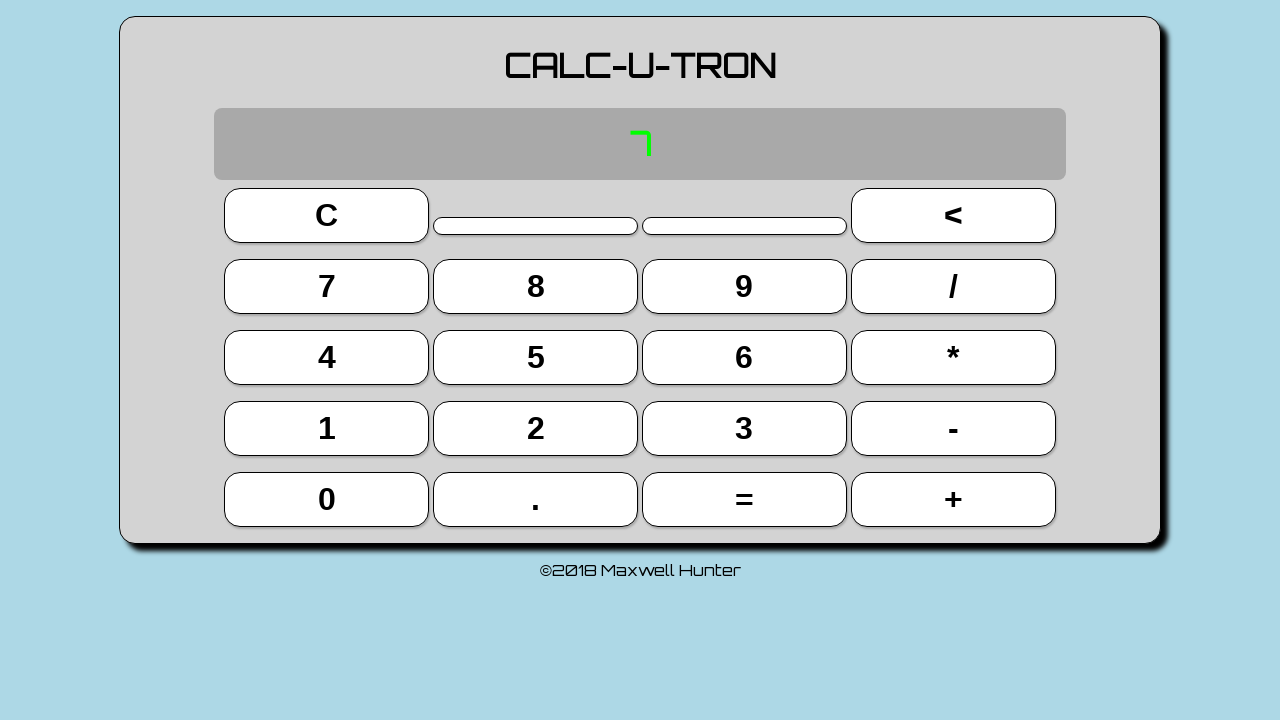

Pressed 'x' key for multiplication
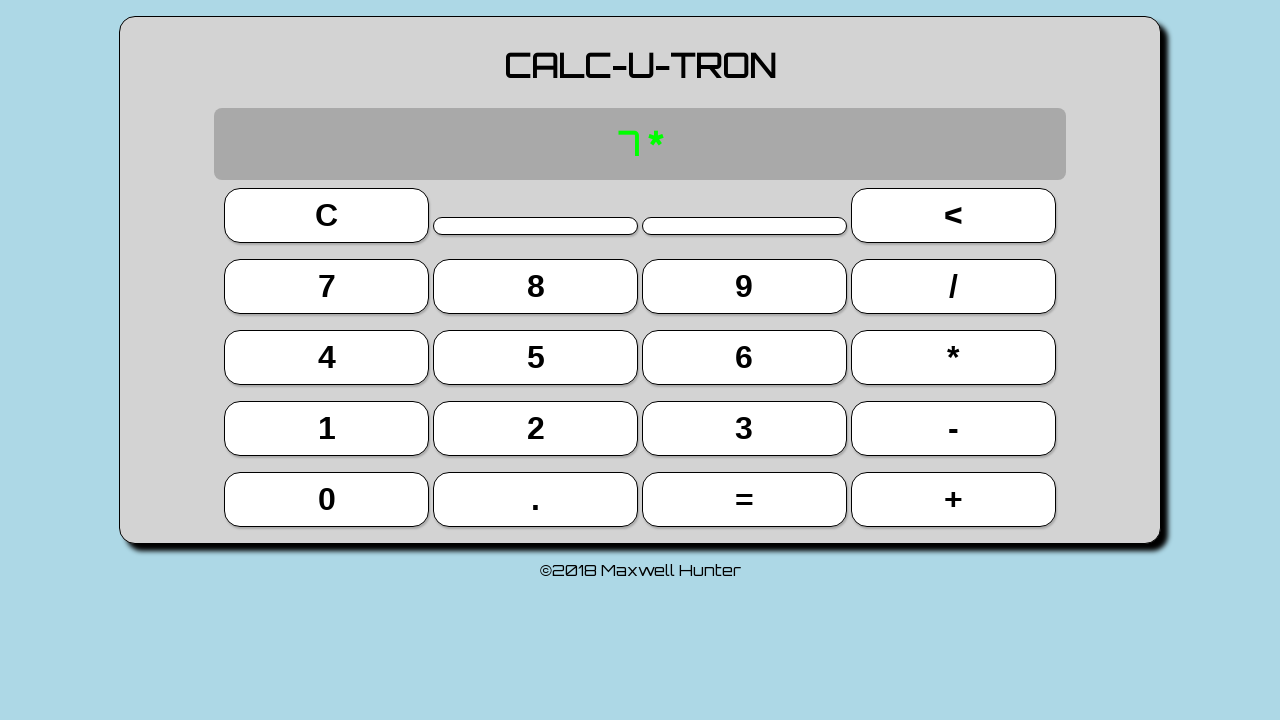

Pressed '7' key
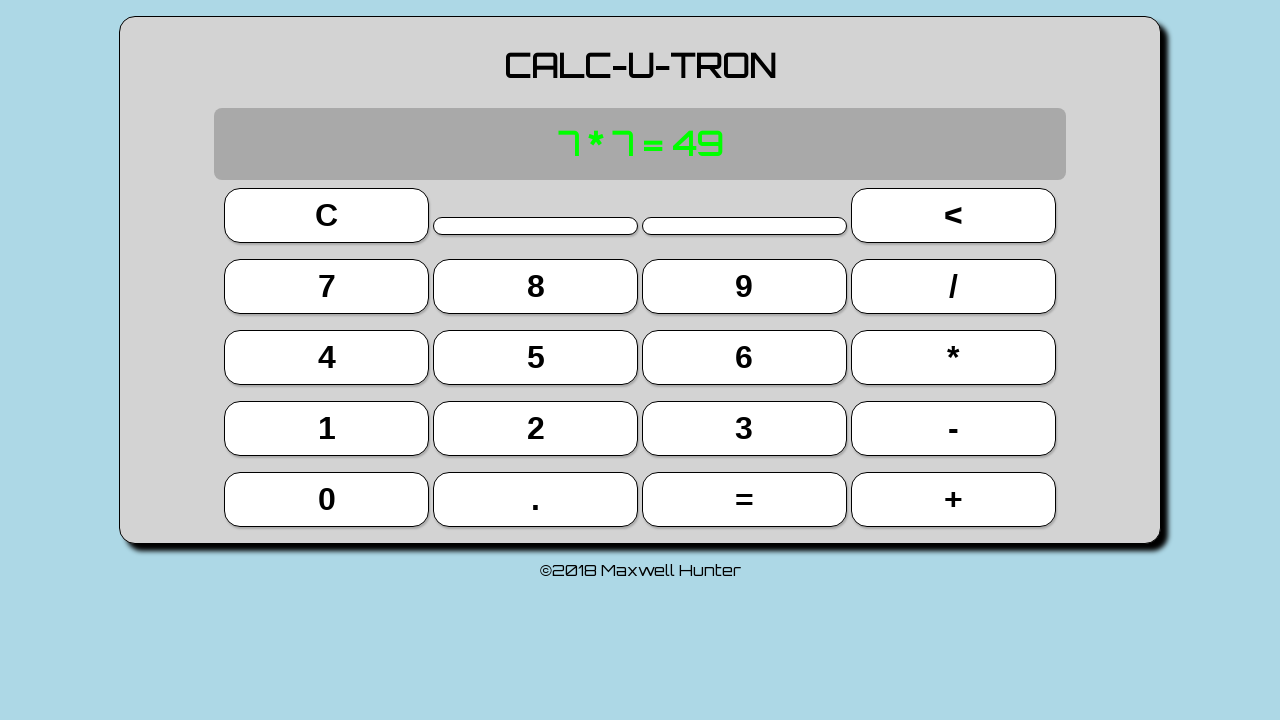

Pressed 'Enter' key to execute calculation
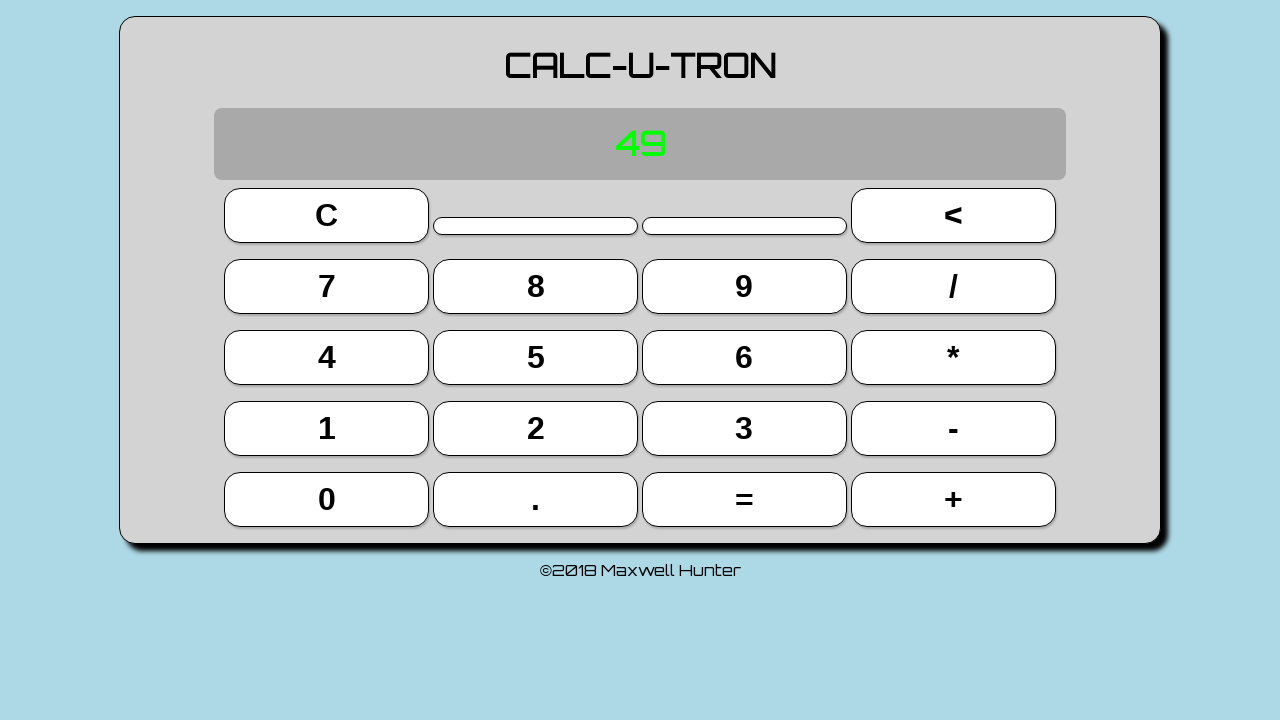

Located display element
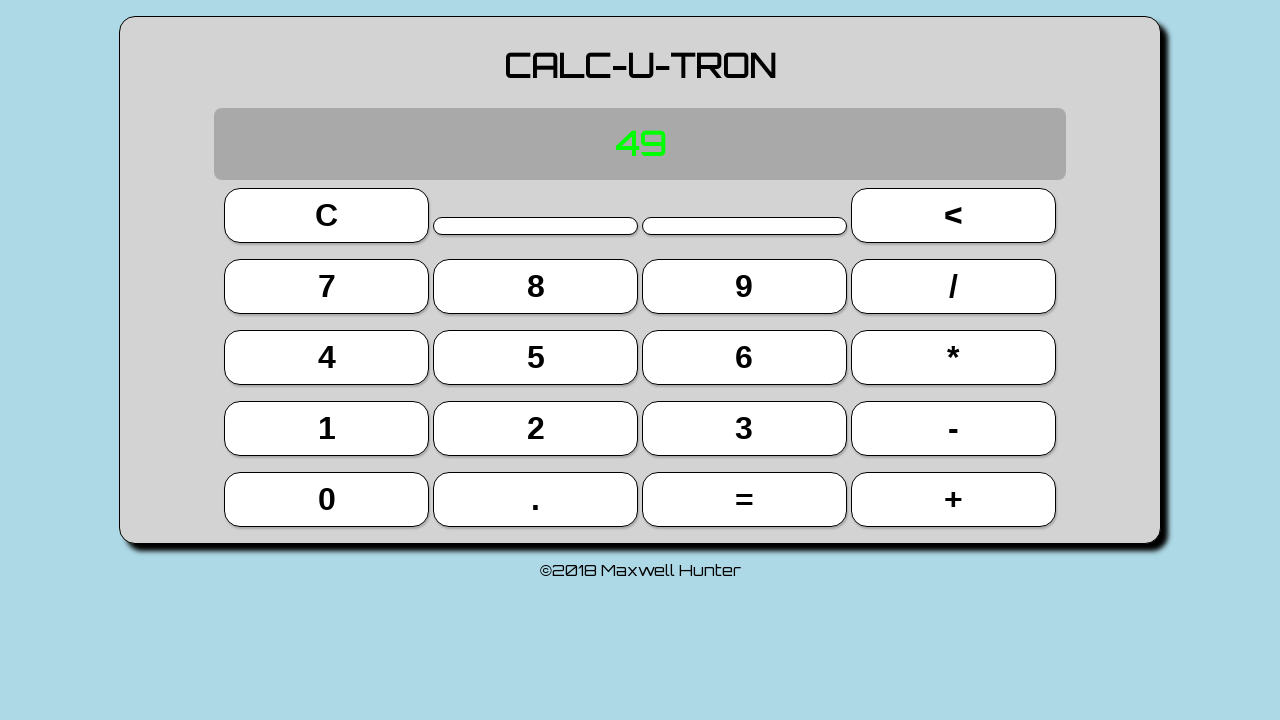

Verified calculator display shows '49' - 7*7 operation successful
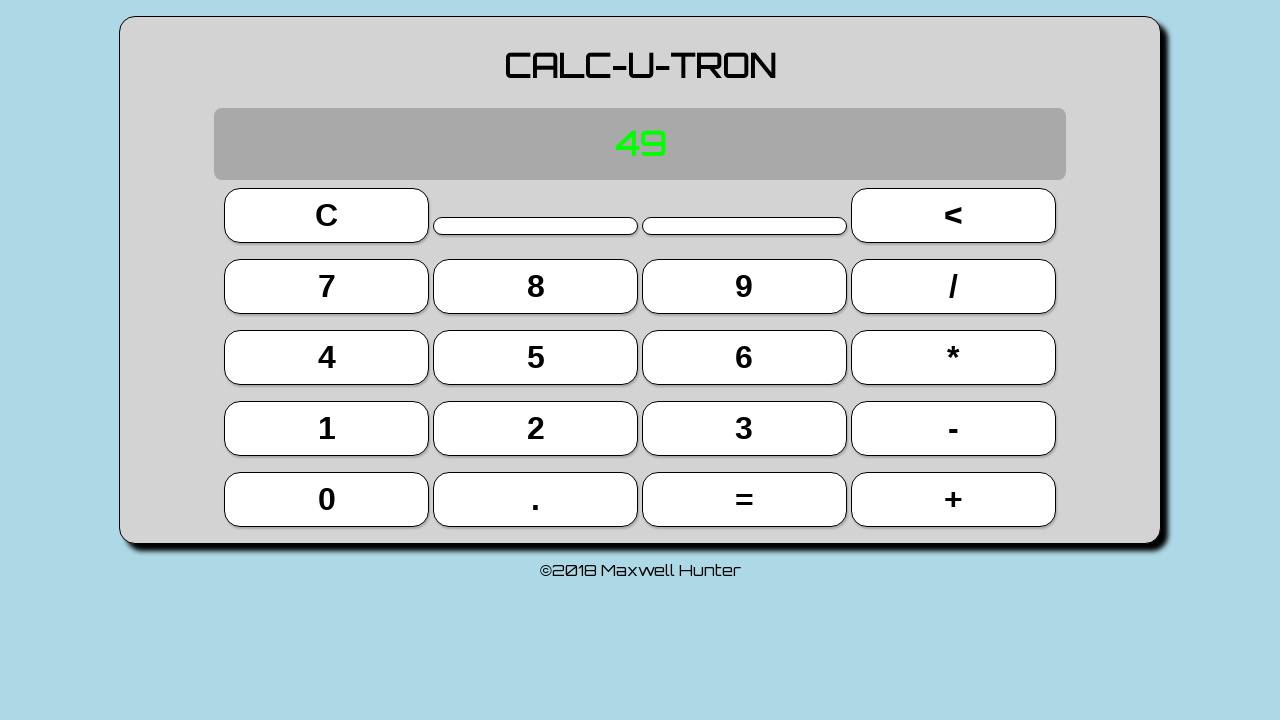

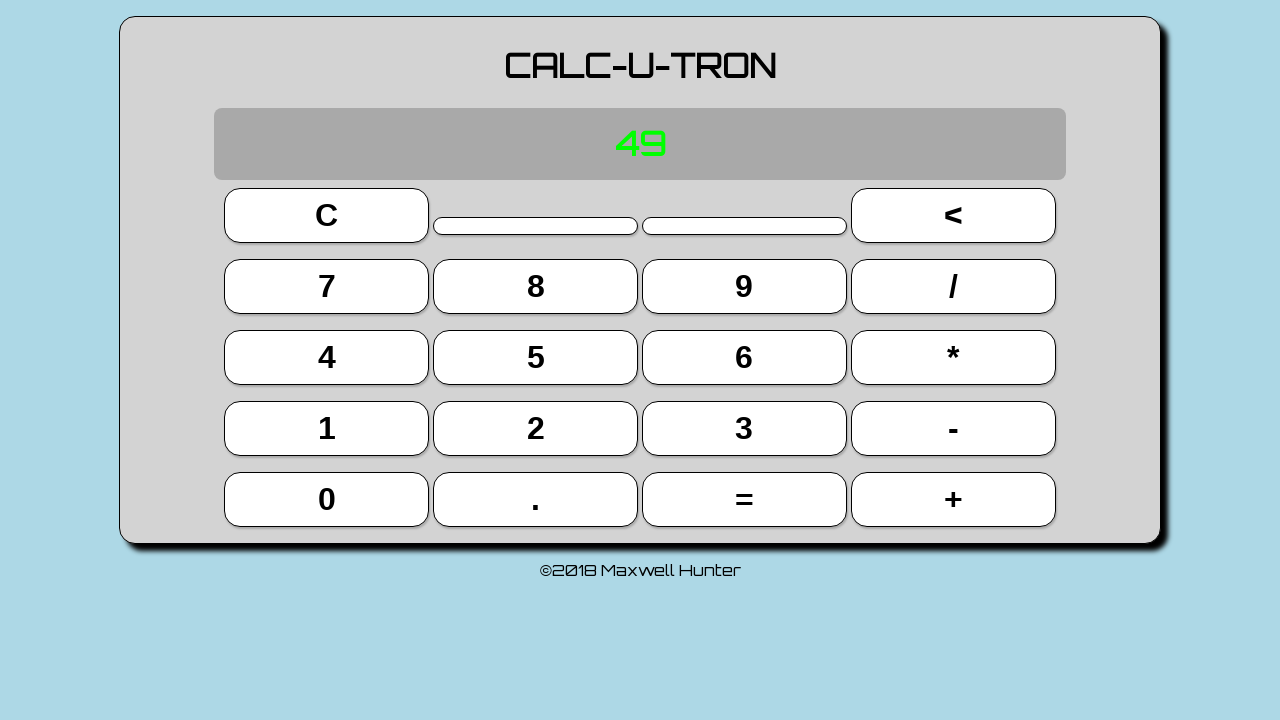